Tests clicking on a blue button with multiple CSS classes on a UI testing playground page. The test clicks the button multiple times to verify consistent behavior.

Starting URL: http://uitestingplayground.com/classattr

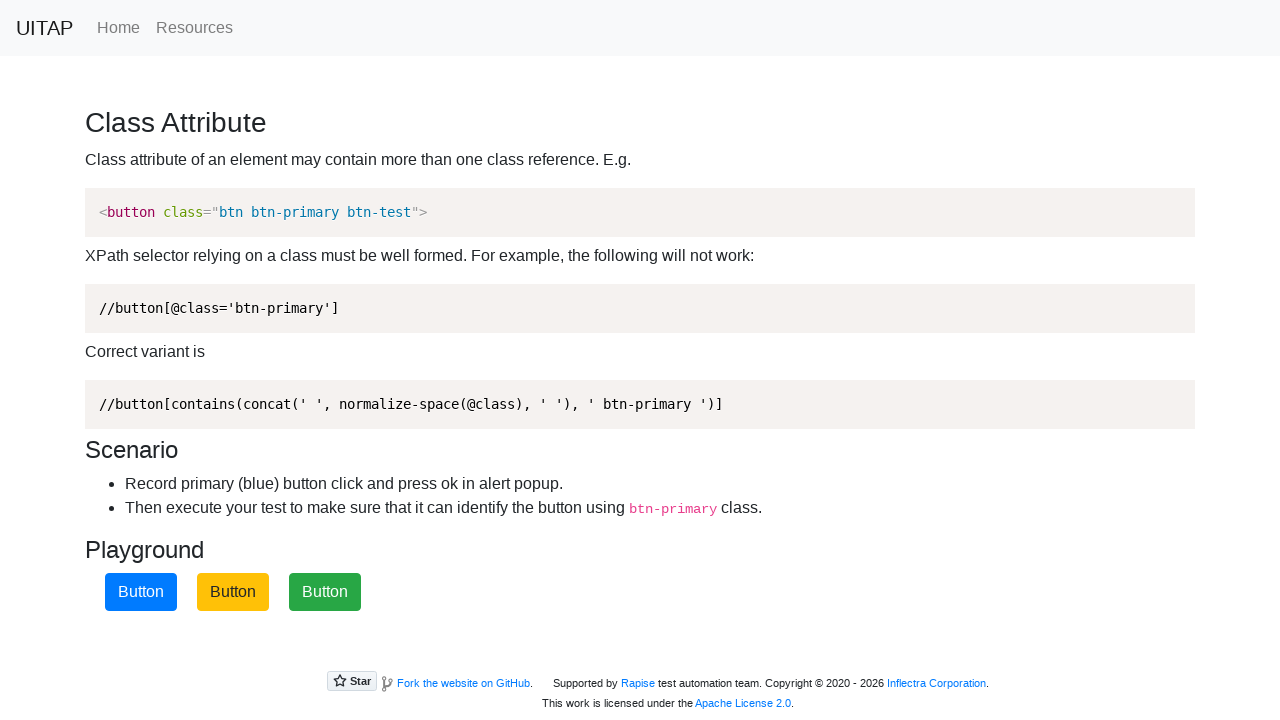

Waited for blue button with CSS classes btn-primary and btn-test to appear
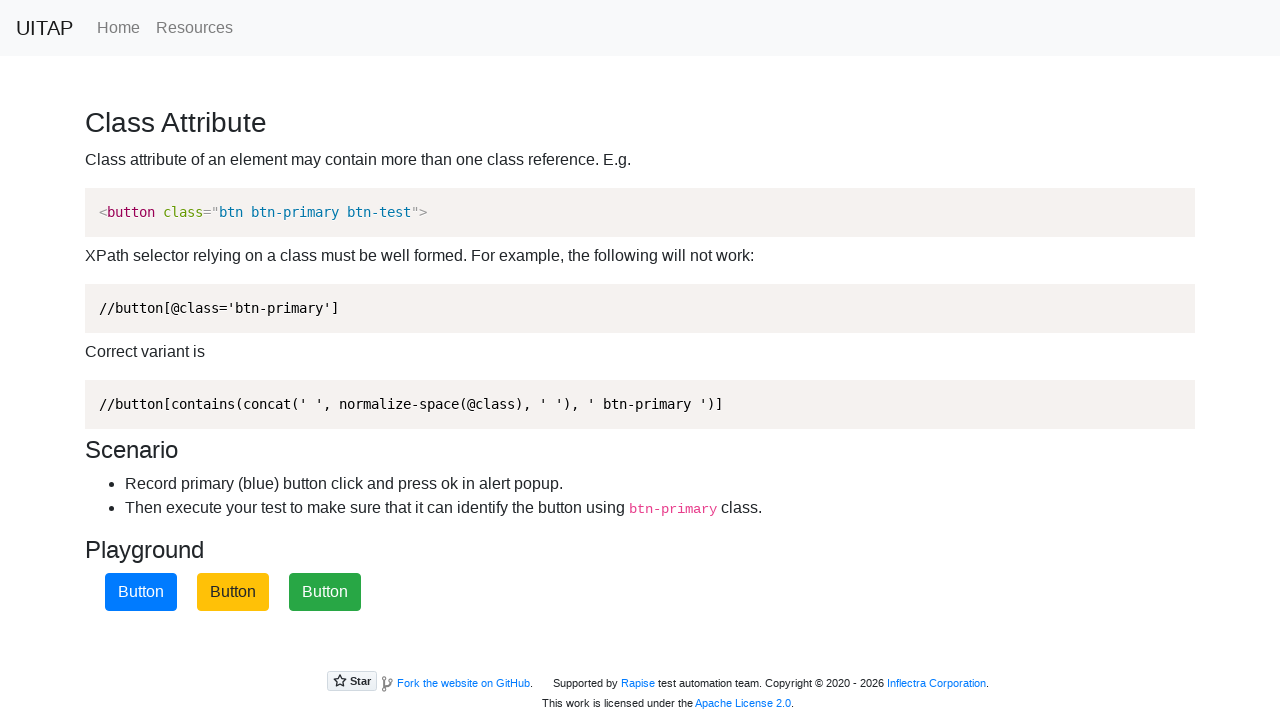

Clicked the blue button with multiple CSS classes at (141, 592) on .btn-primary.btn-test
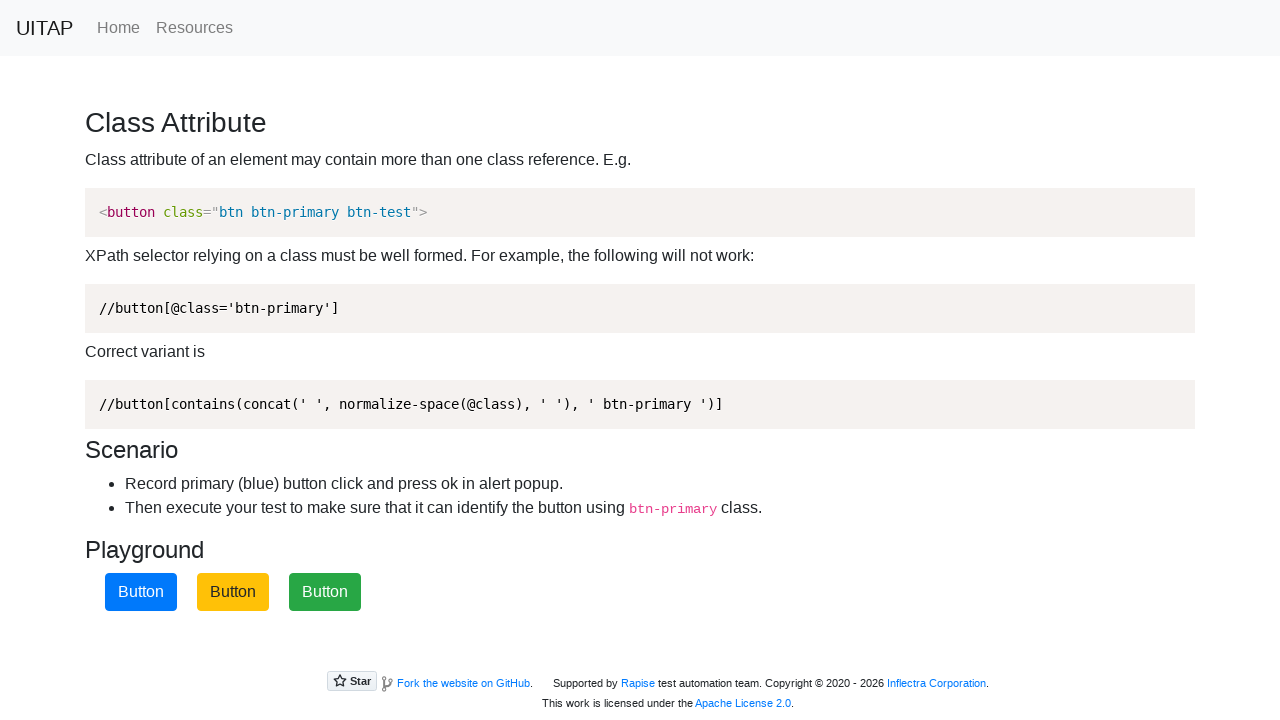

Clicked the blue button (iteration 1 of 3) at (141, 592) on .btn-primary.btn-test
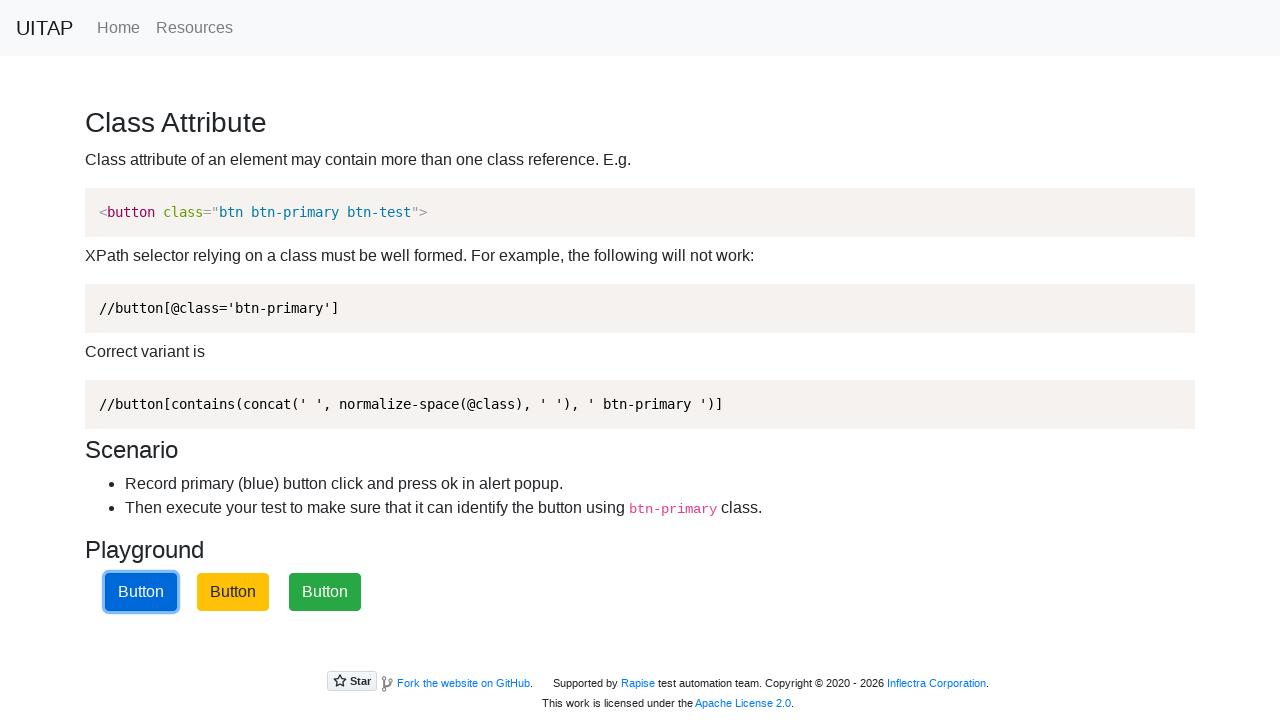

Waited 500ms after button click (iteration 1 of 3)
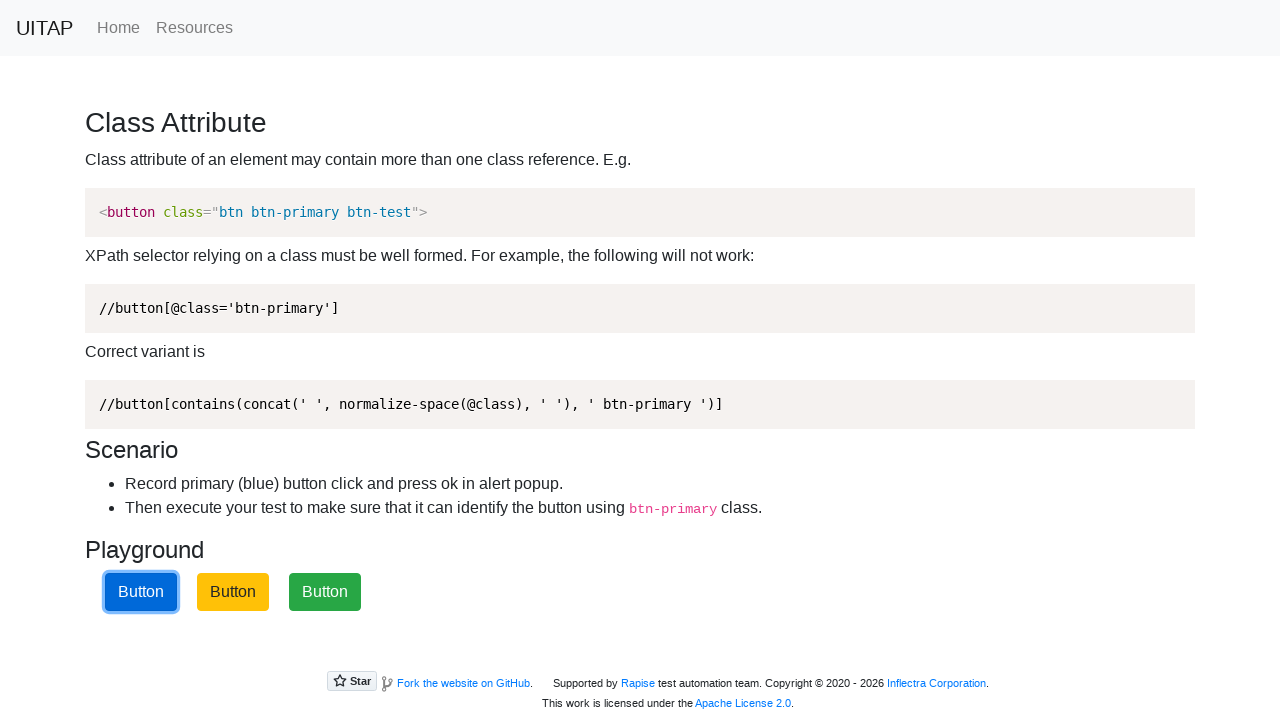

Clicked the blue button (iteration 2 of 3) at (141, 592) on .btn-primary.btn-test
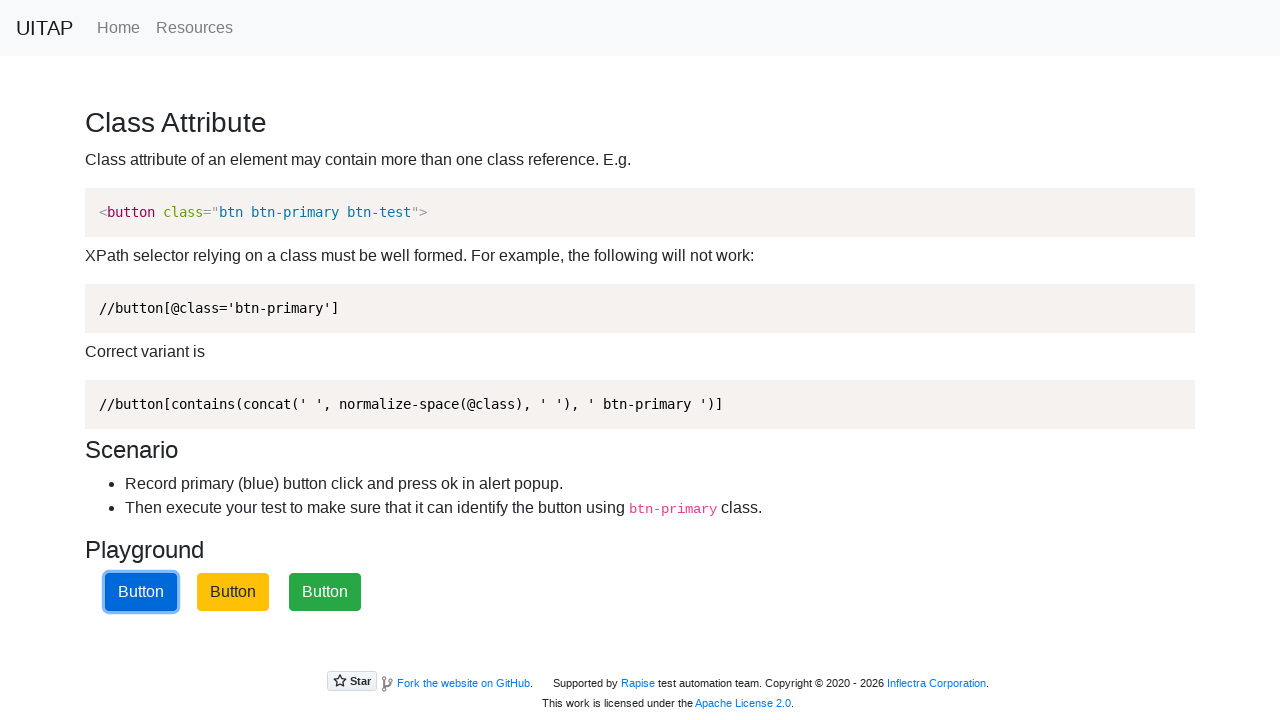

Waited 500ms after button click (iteration 2 of 3)
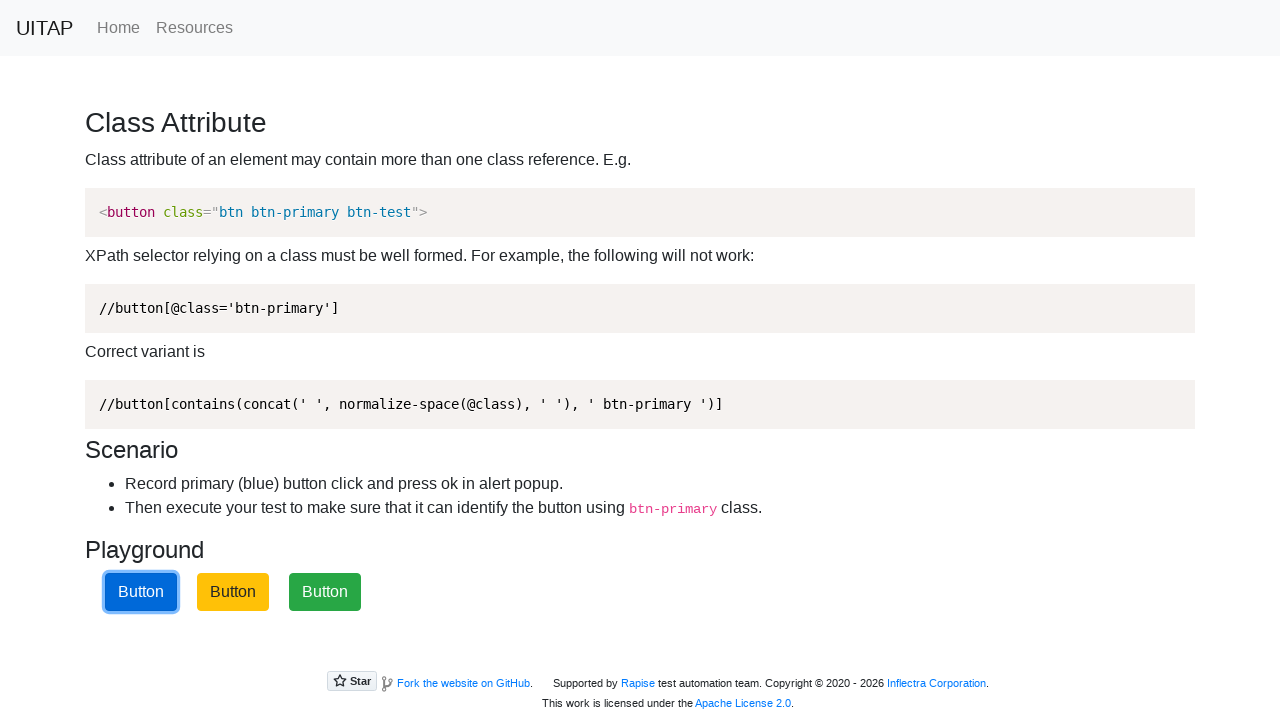

Clicked the blue button (iteration 3 of 3) at (141, 592) on .btn-primary.btn-test
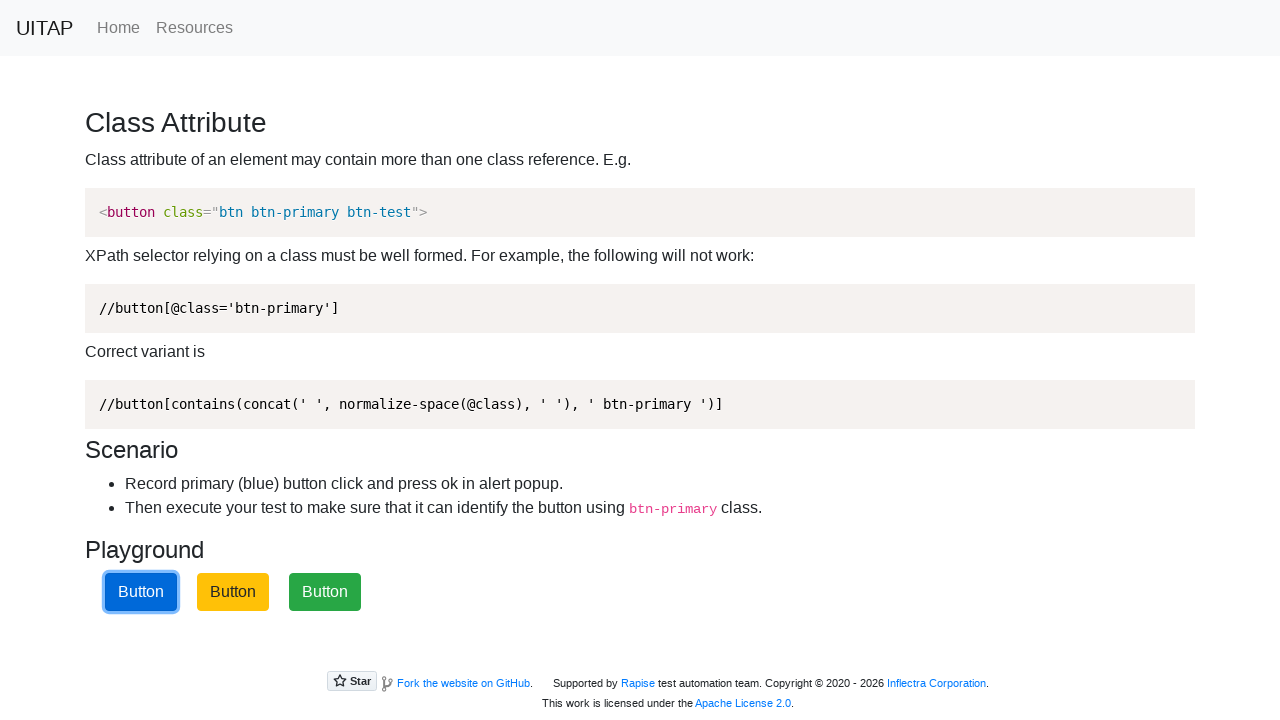

Waited 500ms after button click (iteration 3 of 3)
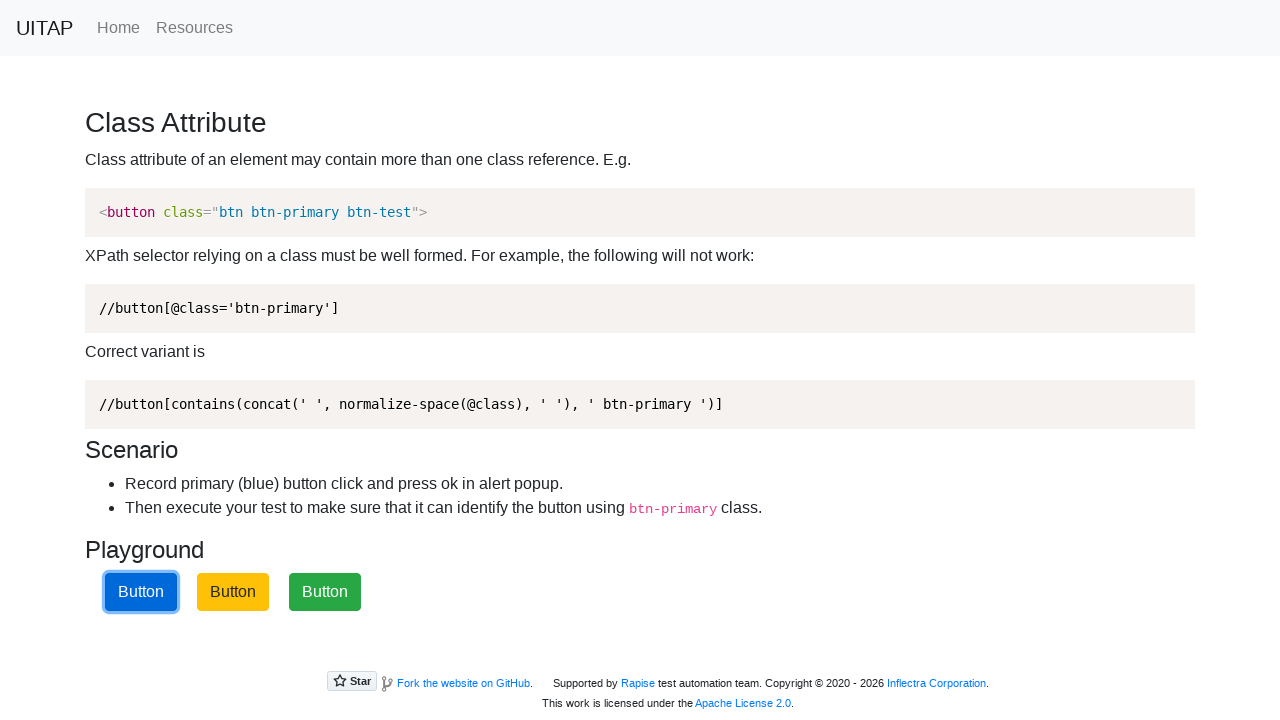

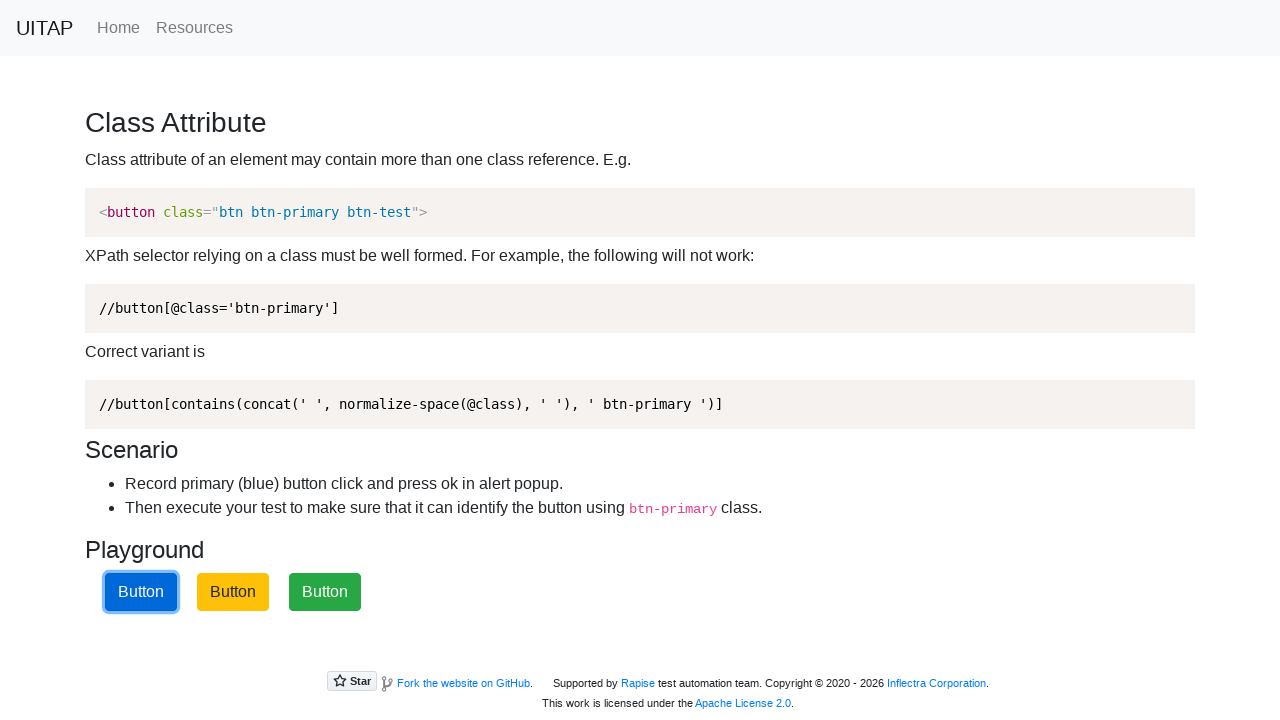